Navigates to a demo site and clicks the Login button to access the main interface

Starting URL: https://twhyderabad.github.io/demo_site/

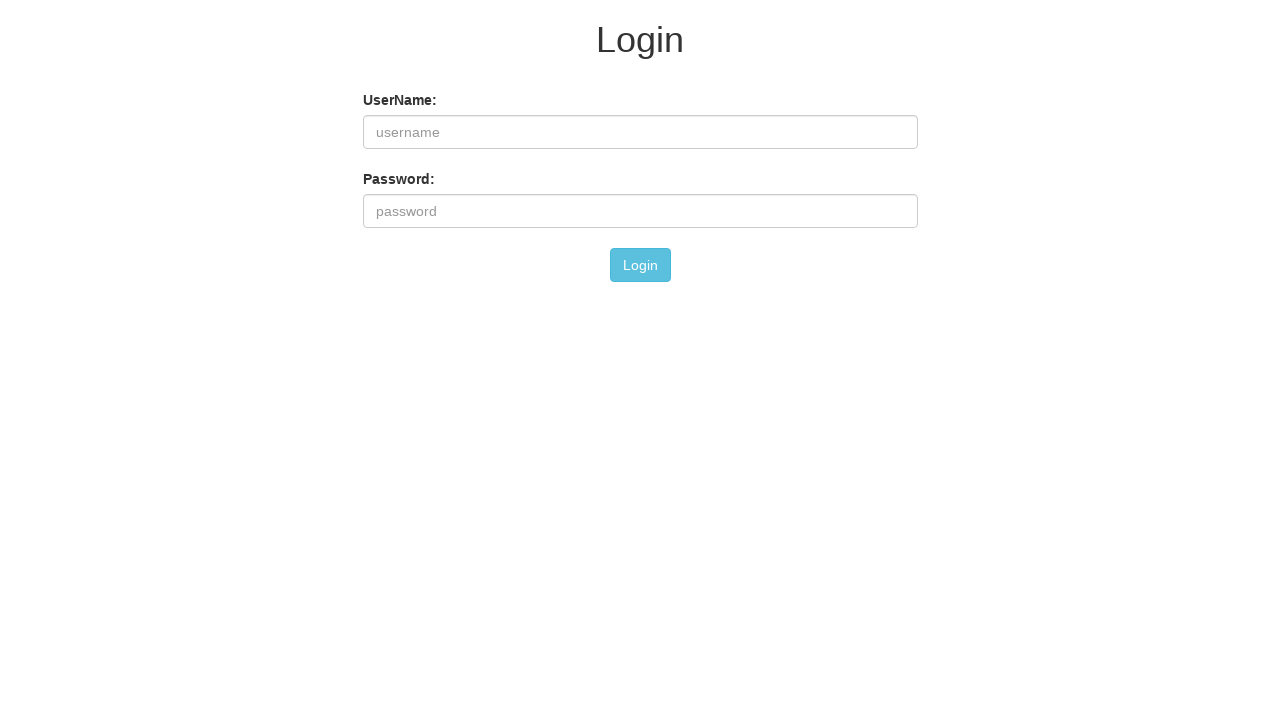

Clicked Login button to access the main interface at (640, 265) on xpath=//button[text()='Login']
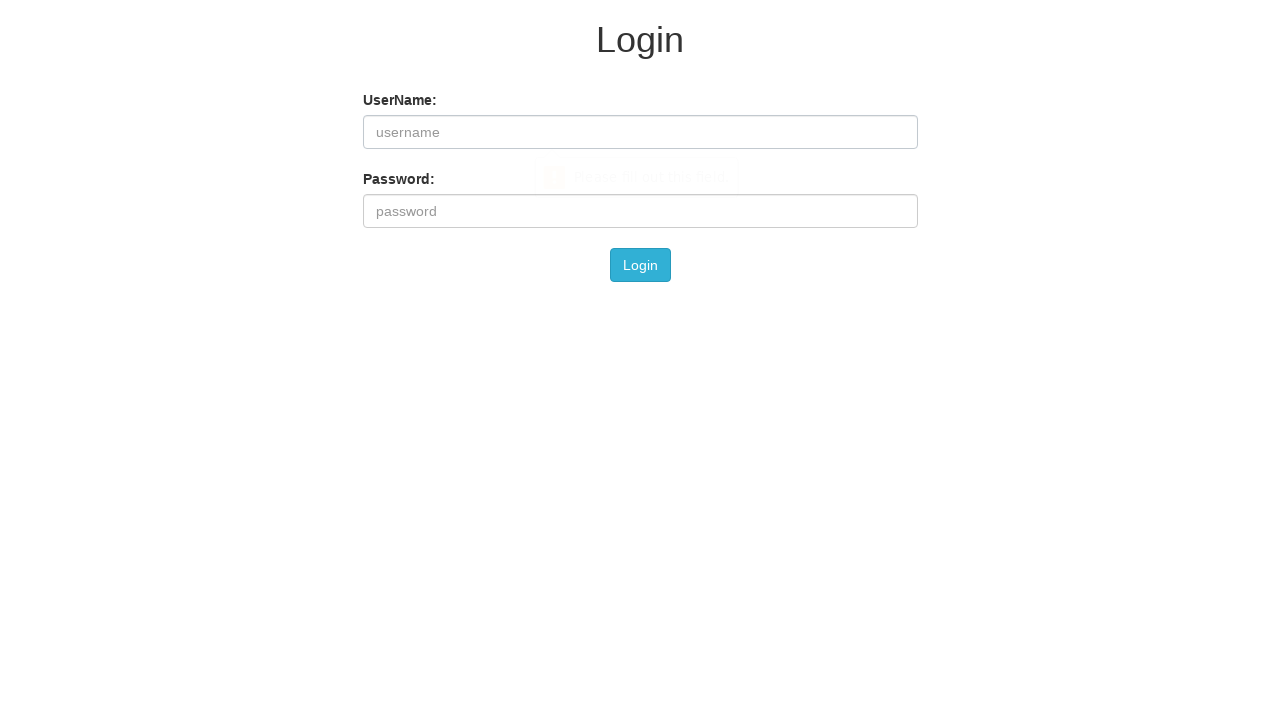

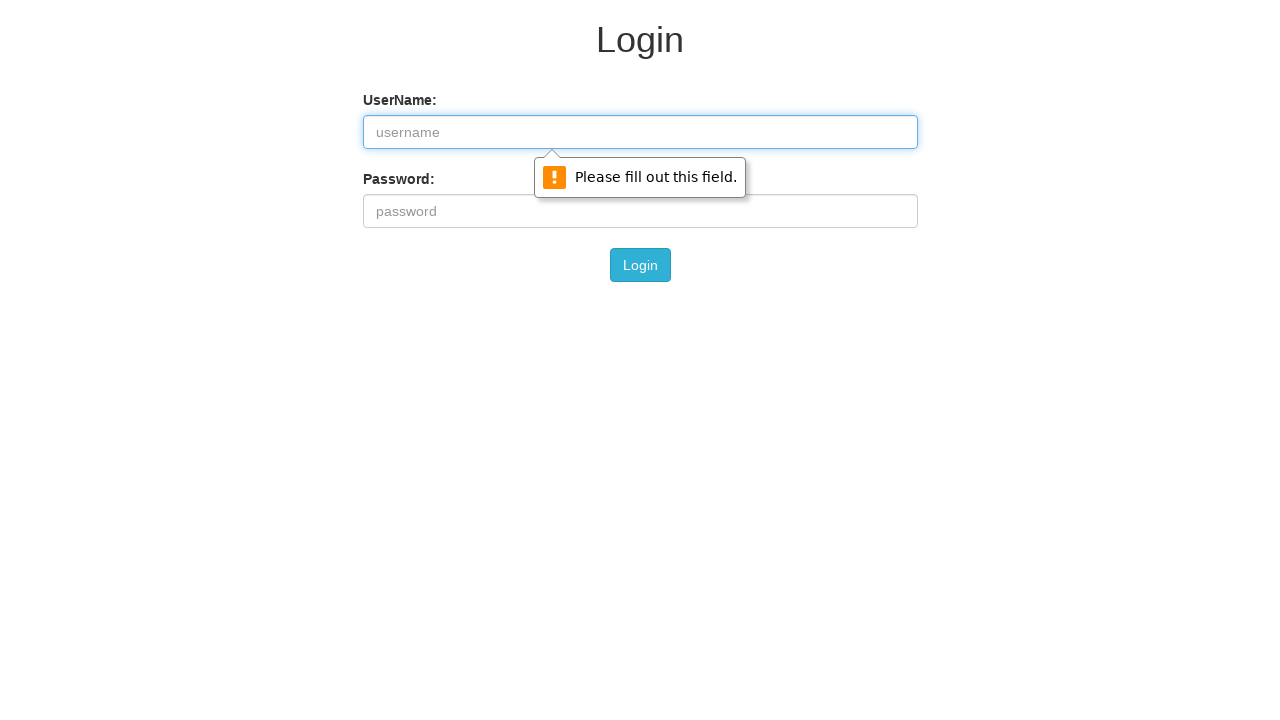